Tests handling a JavaScript confirm dialog by dismissing/canceling it and verifying the result shows cancel was clicked

Starting URL: https://the-internet.herokuapp.com/javascript_alerts

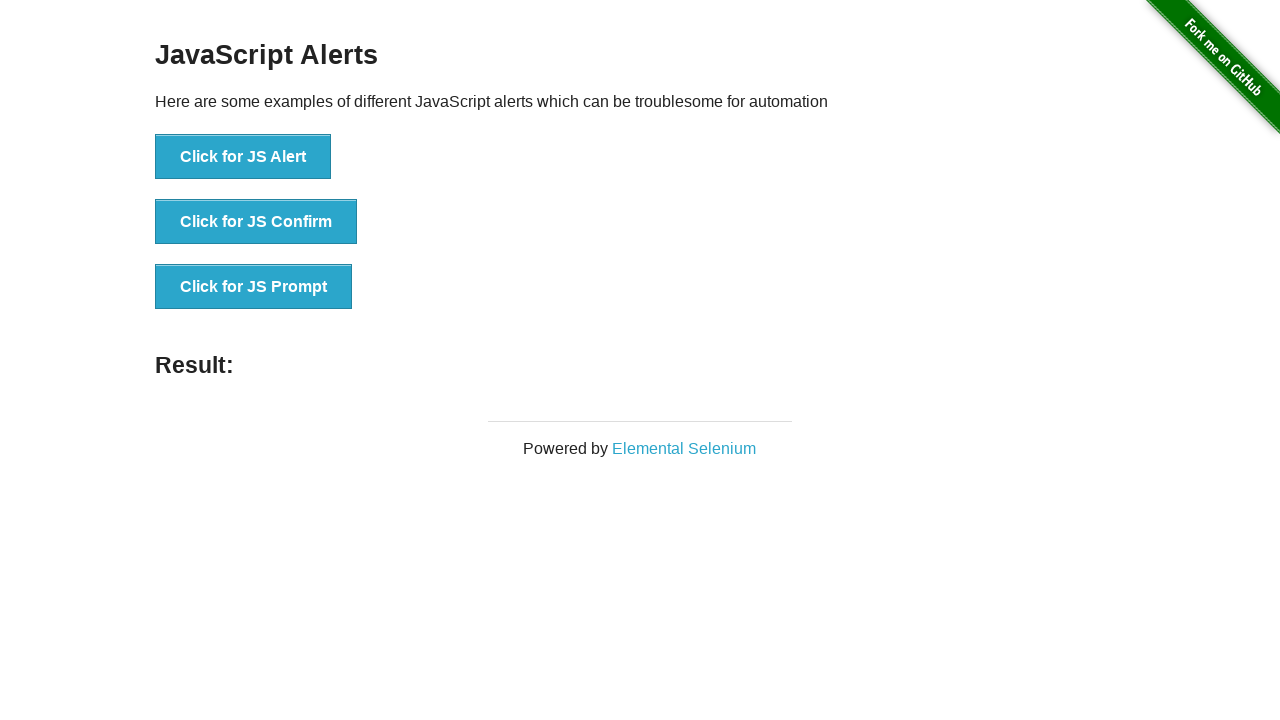

Set up dialog handler to dismiss confirm dialog
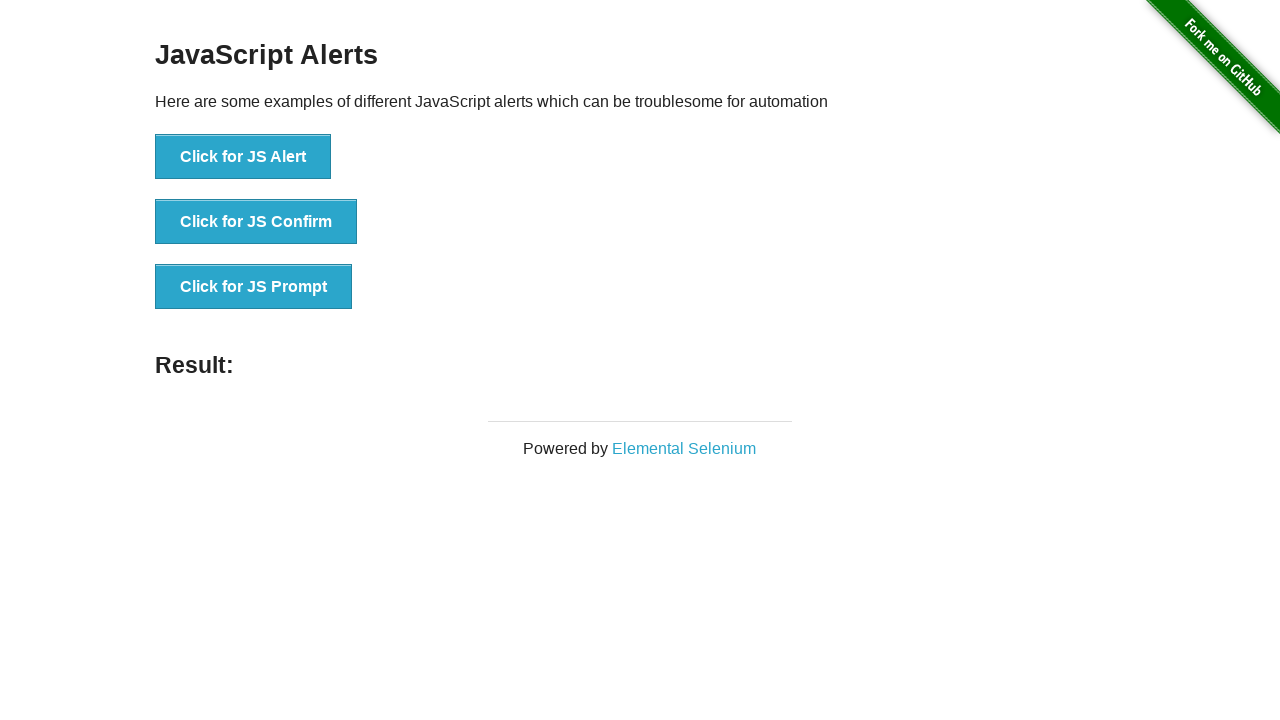

Clicked the JS Confirm button at (256, 222) on button[onclick="jsConfirm()"]
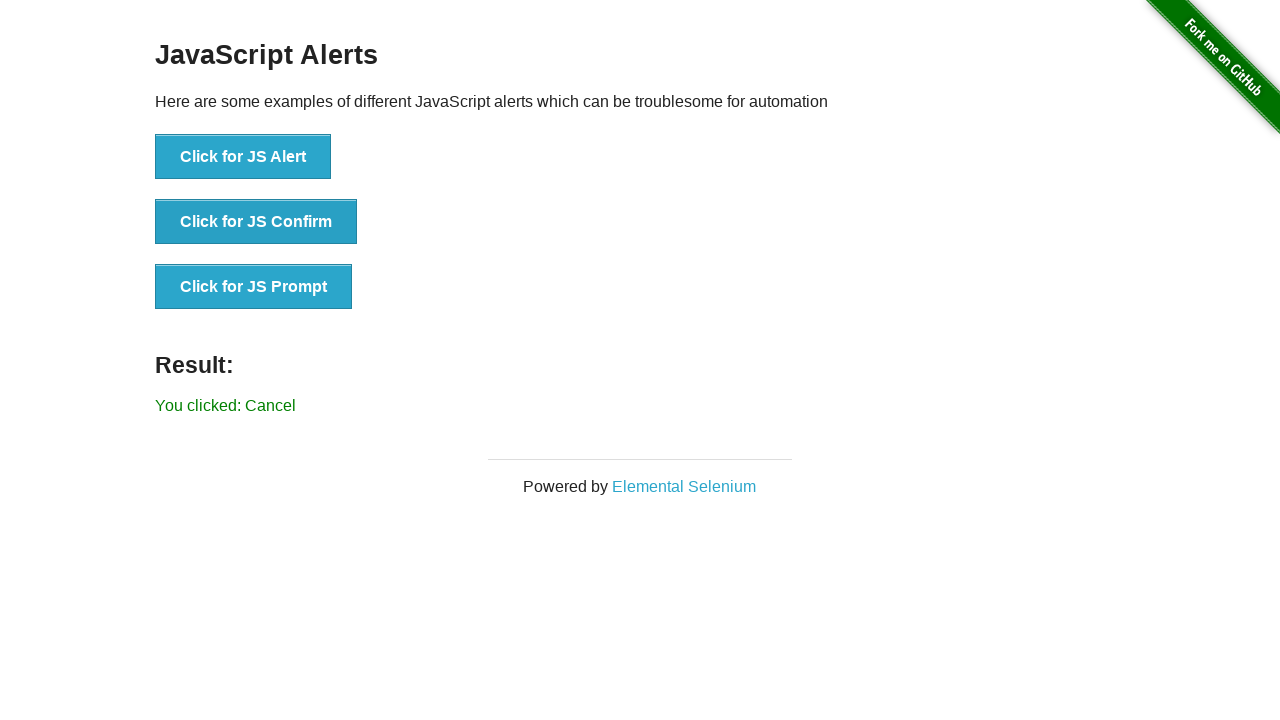

Verified result text shows 'You clicked: Cancel'
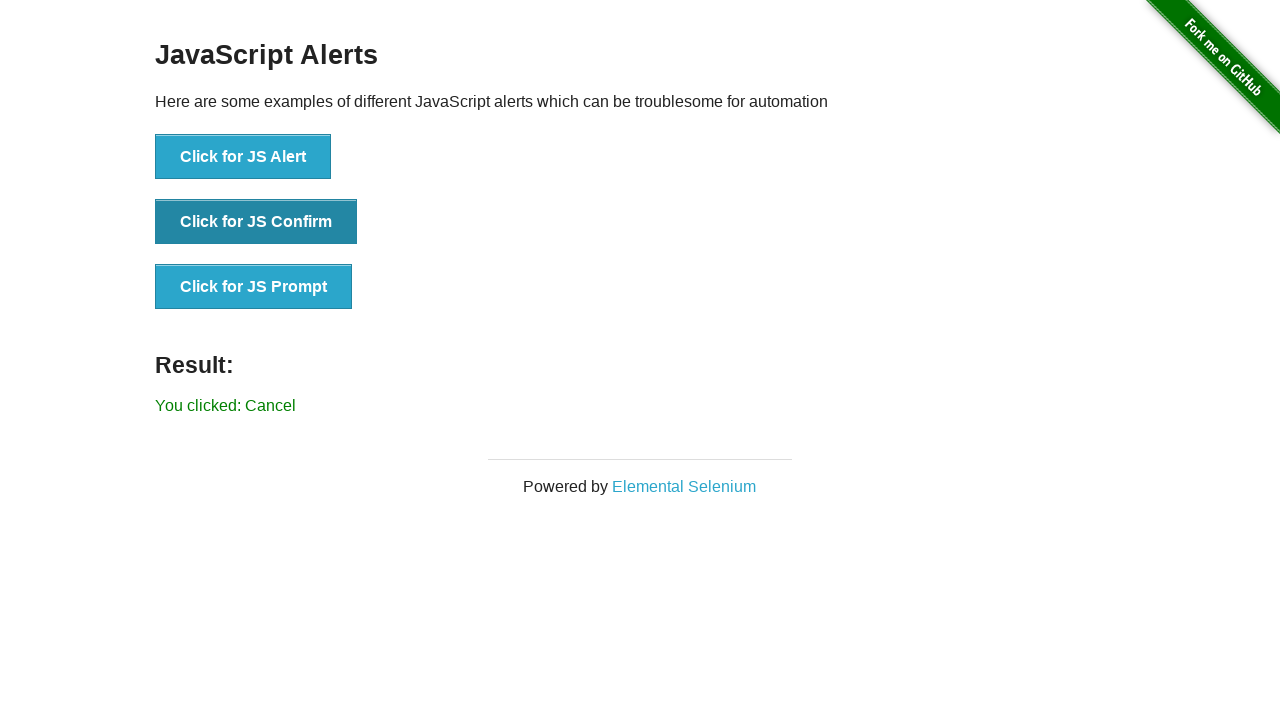

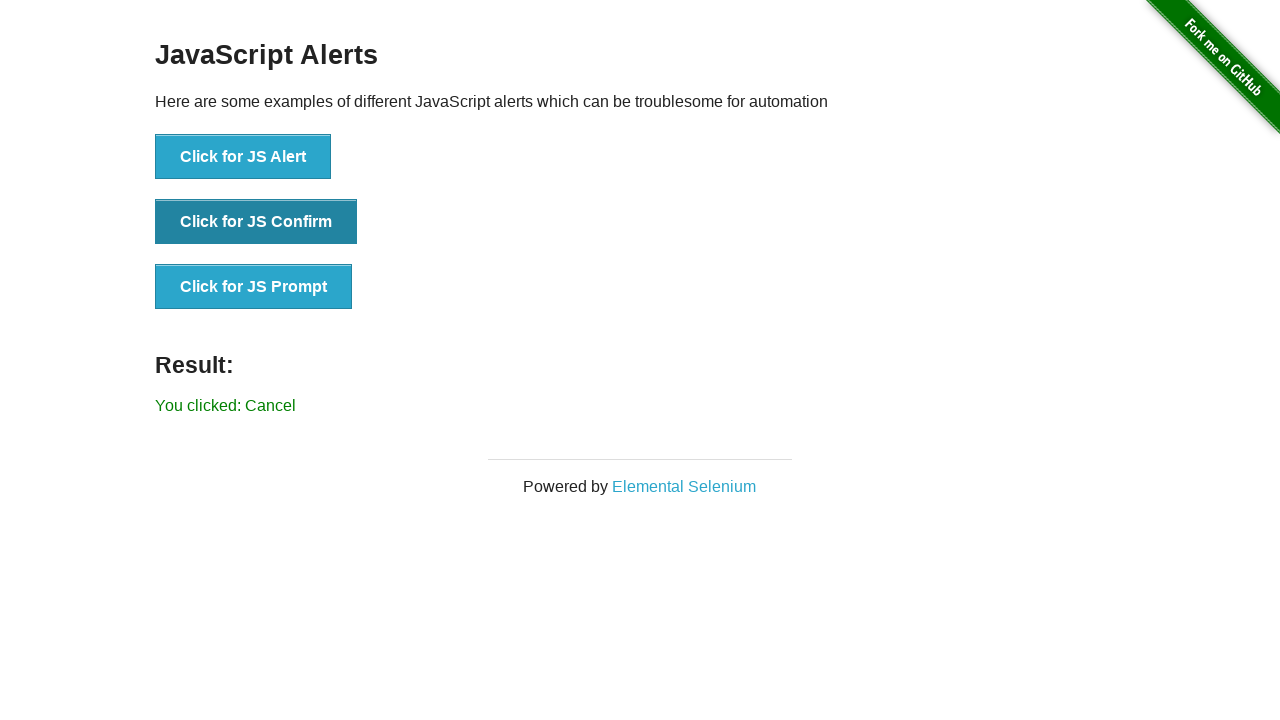